Tests a registration form by filling in required fields in the first block and submitting the form

Starting URL: http://suninjuly.github.io/registration1.html

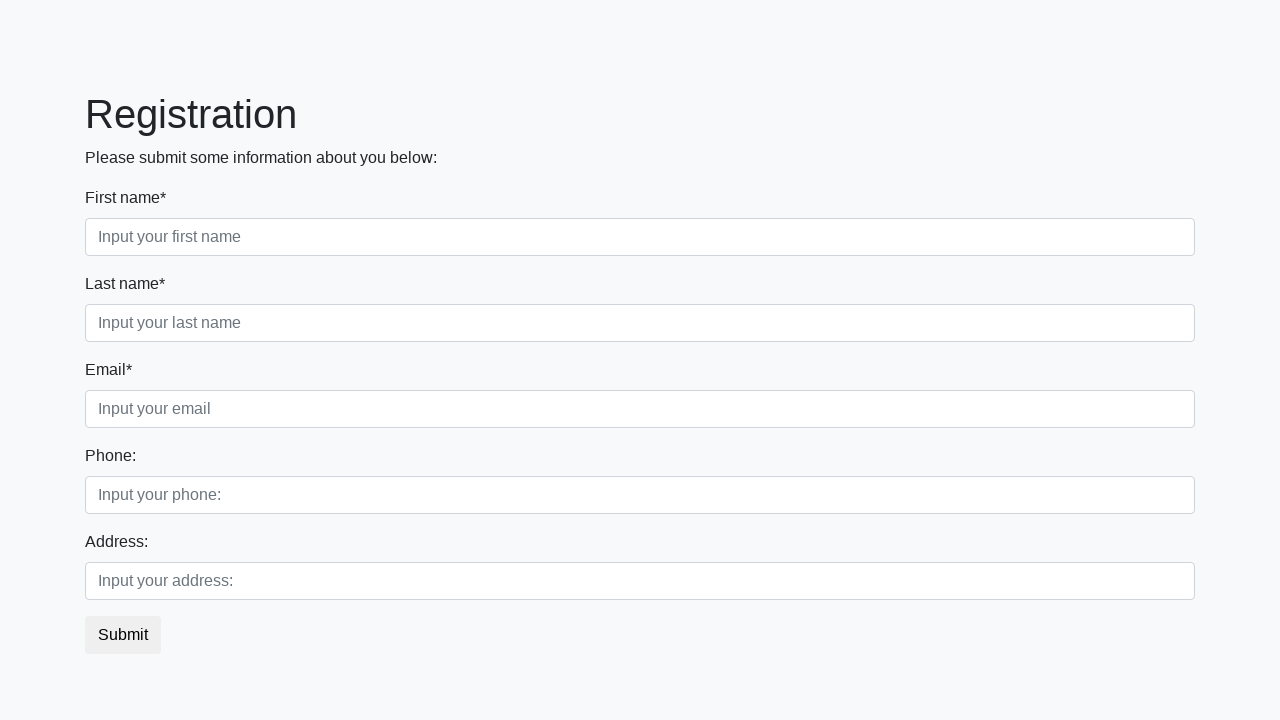

Filled in first name field with 'Test Name' on .first_block .form-group.first_class .form-control
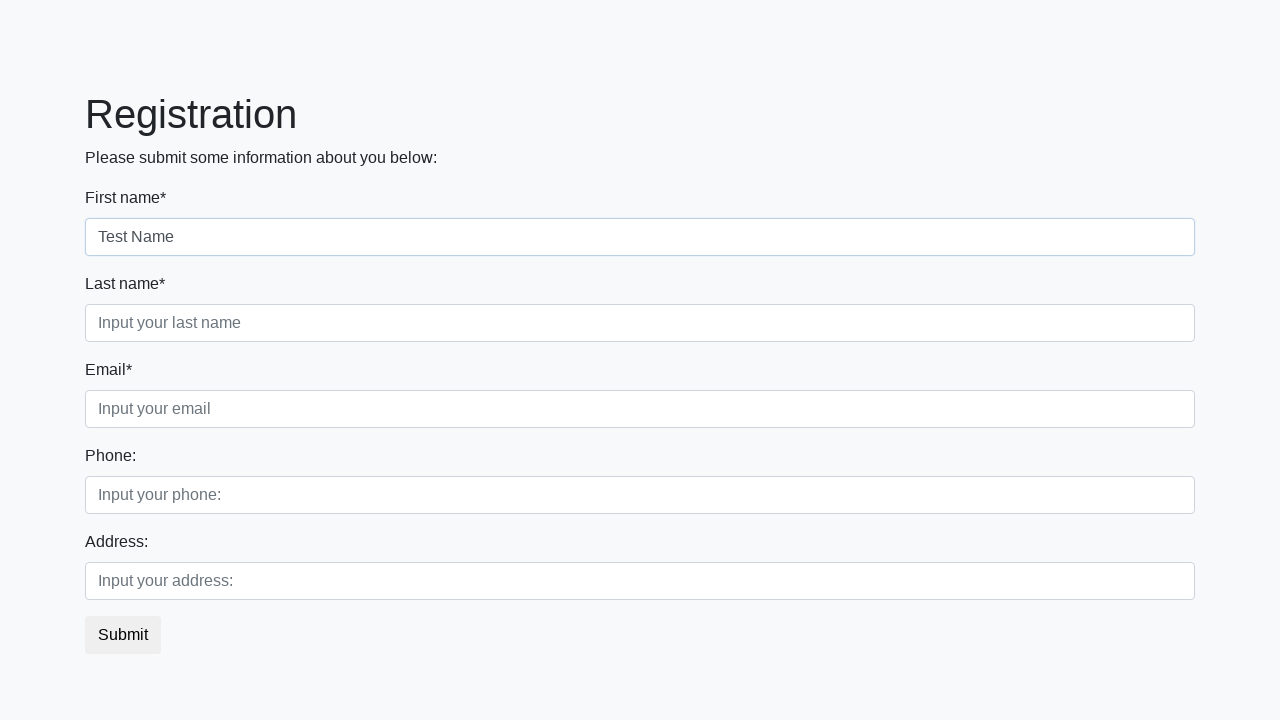

Filled in surname field with 'Test Surname' on .first_block .form-group.second_class .form-control
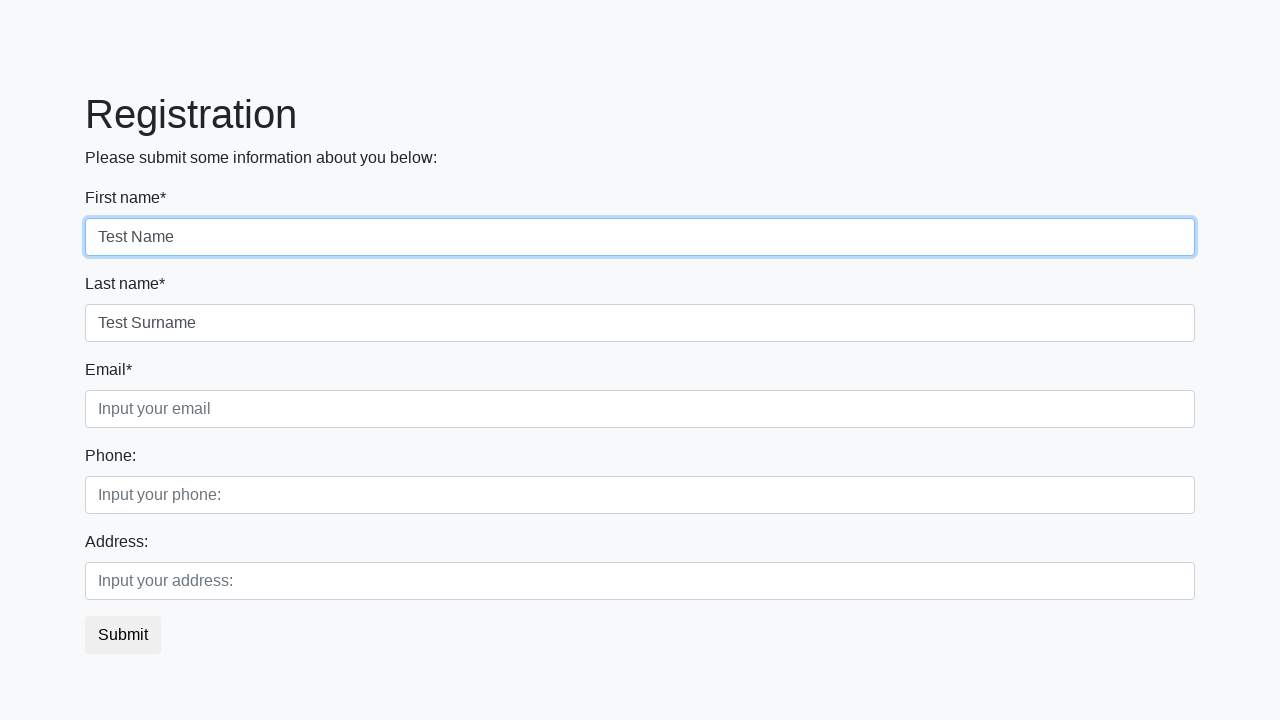

Filled in email field with 'test@example.com' on .first_block .form-group.third_class .form-control
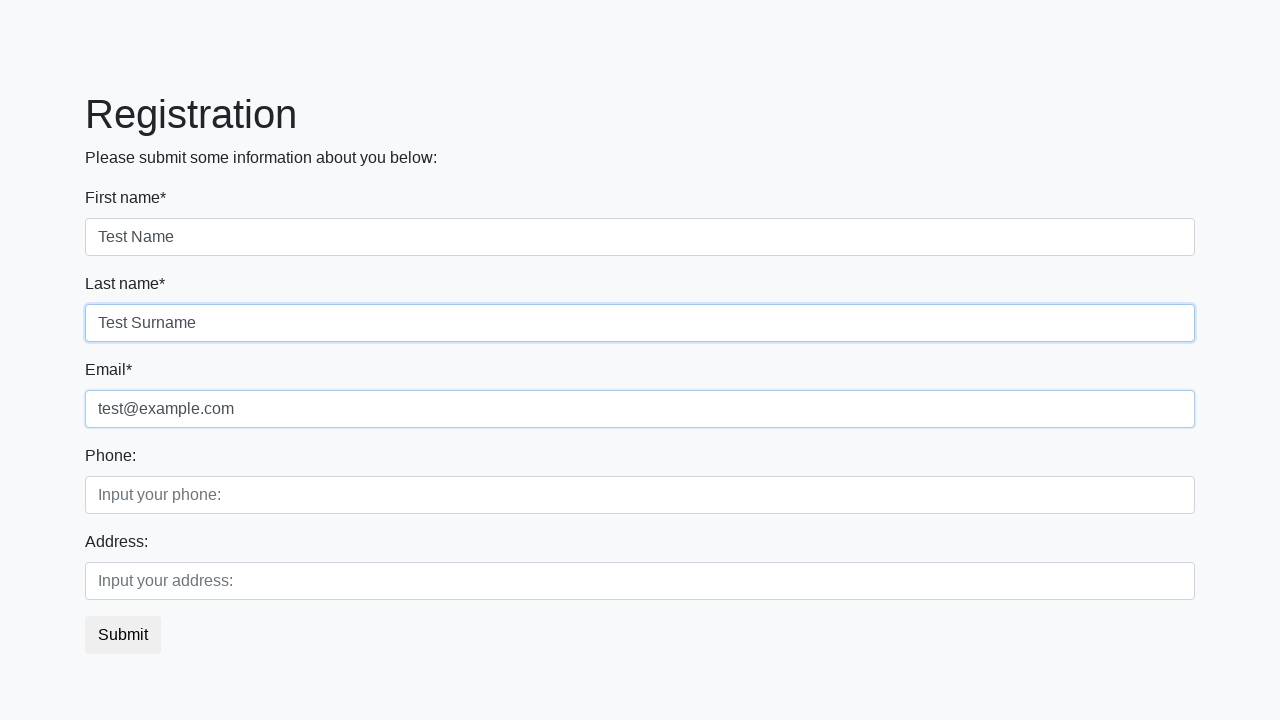

Clicked submit button to register at (123, 635) on button.btn
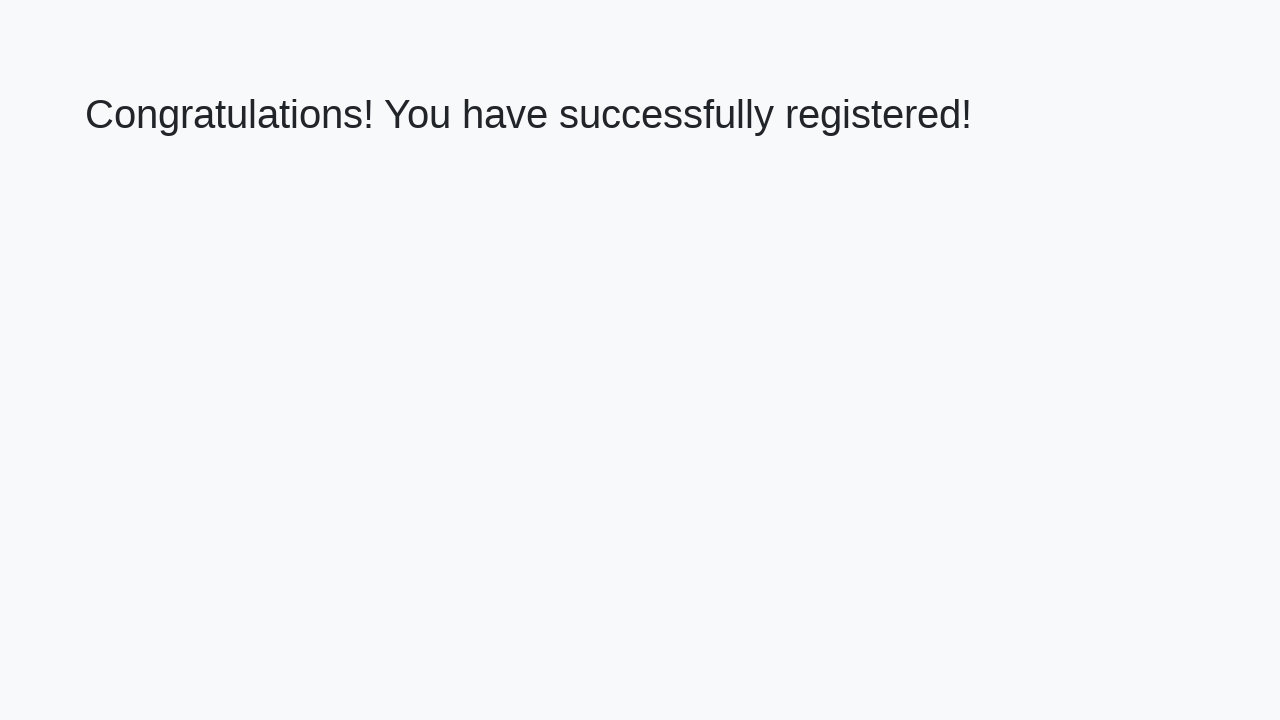

Success page loaded with welcome heading
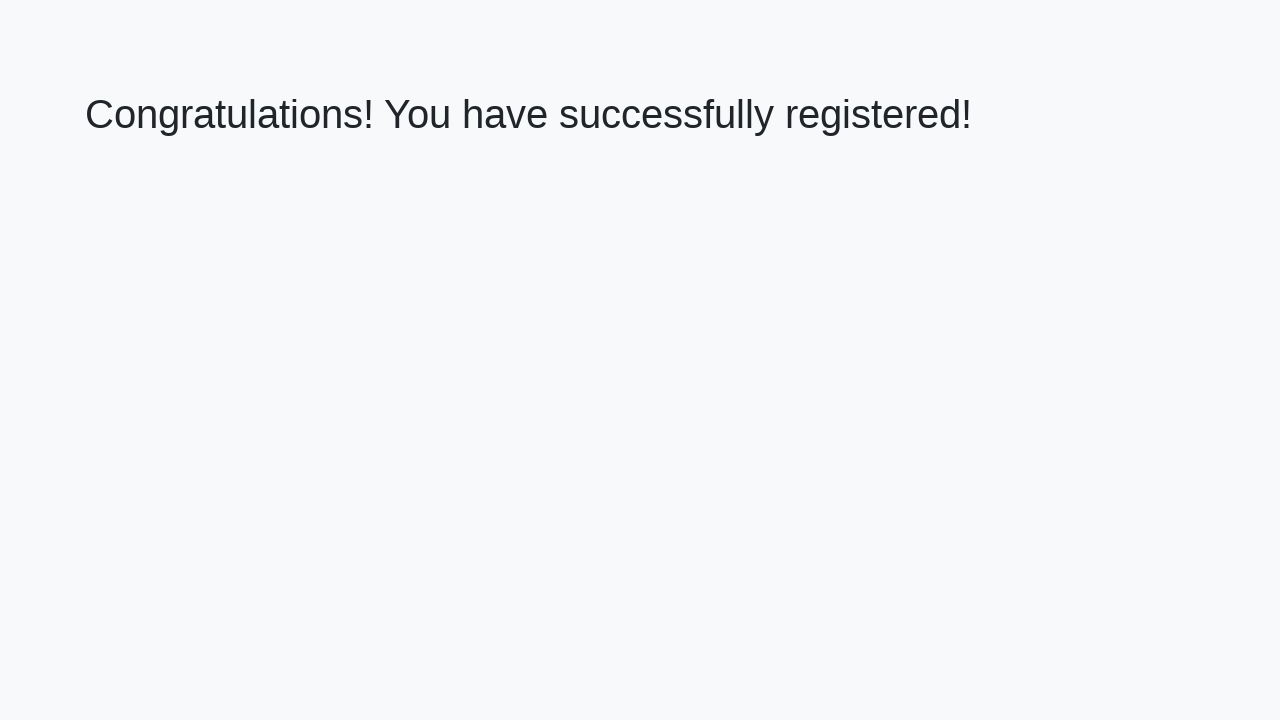

Retrieved welcome text: 'Congratulations! You have successfully registered!'
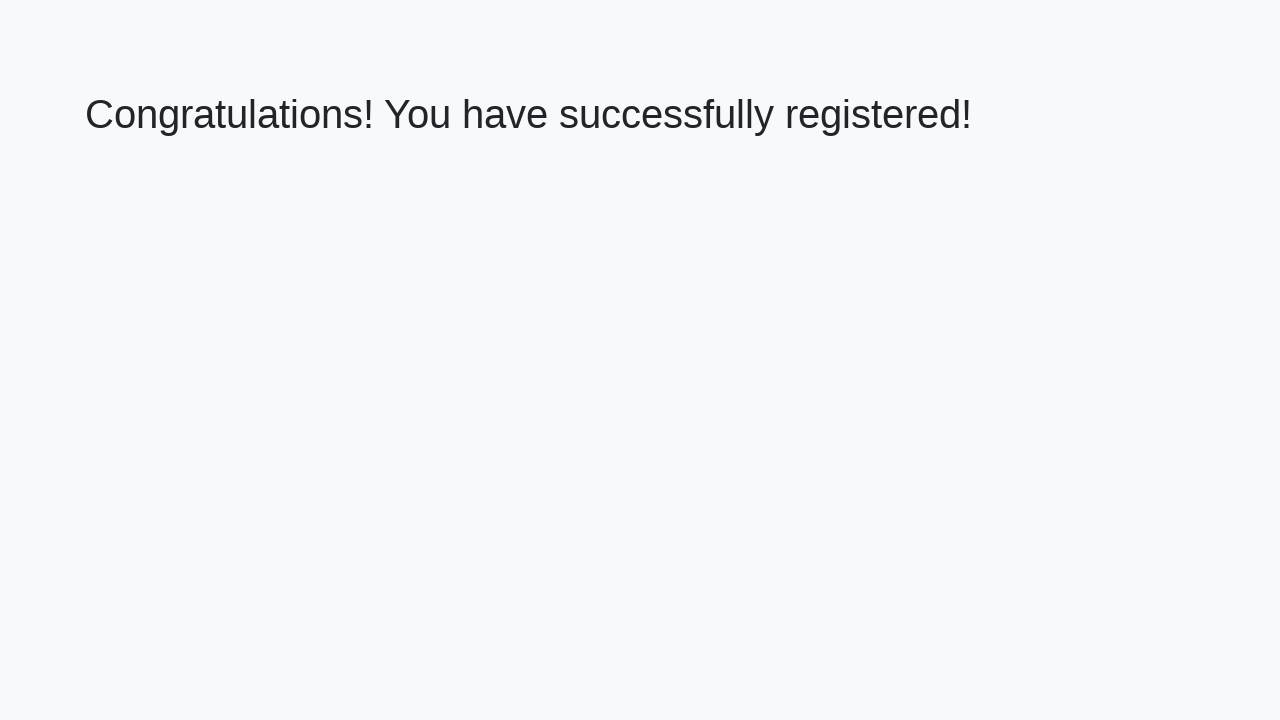

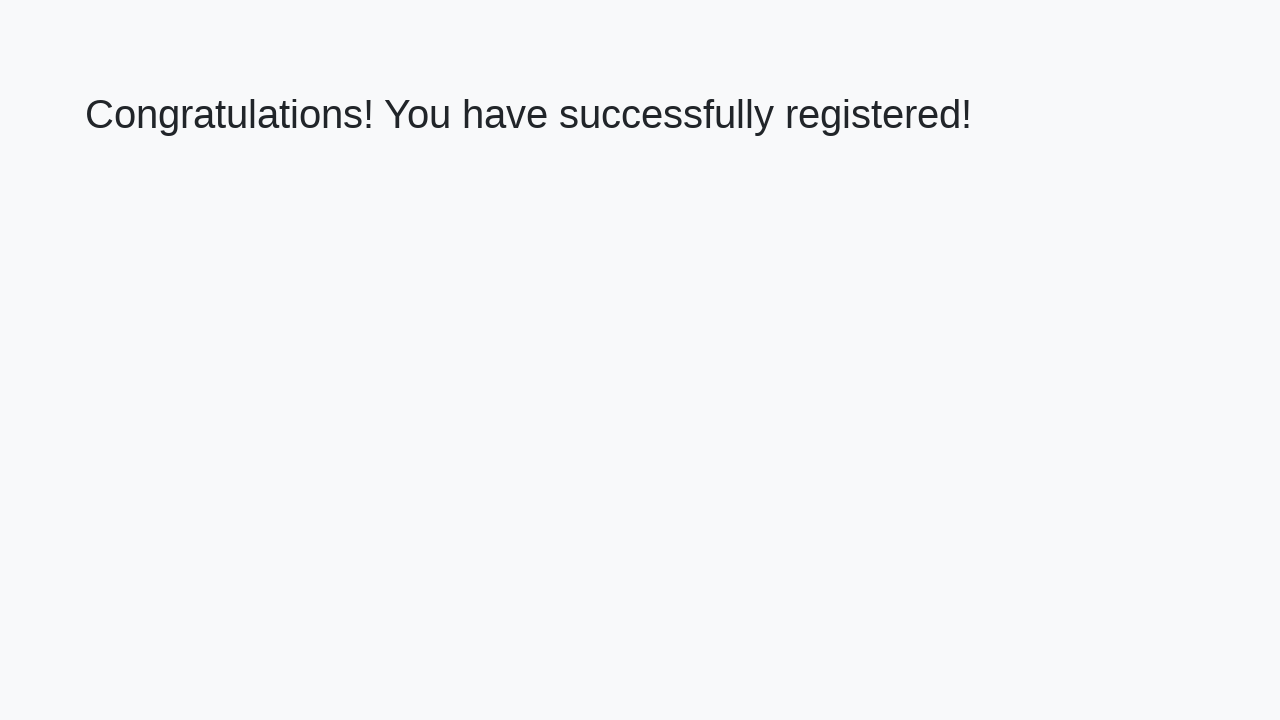